Tests modal dialog by opening a form modal, entering text in a field, and closing it

Starting URL: https://practice-automation.com/modals/

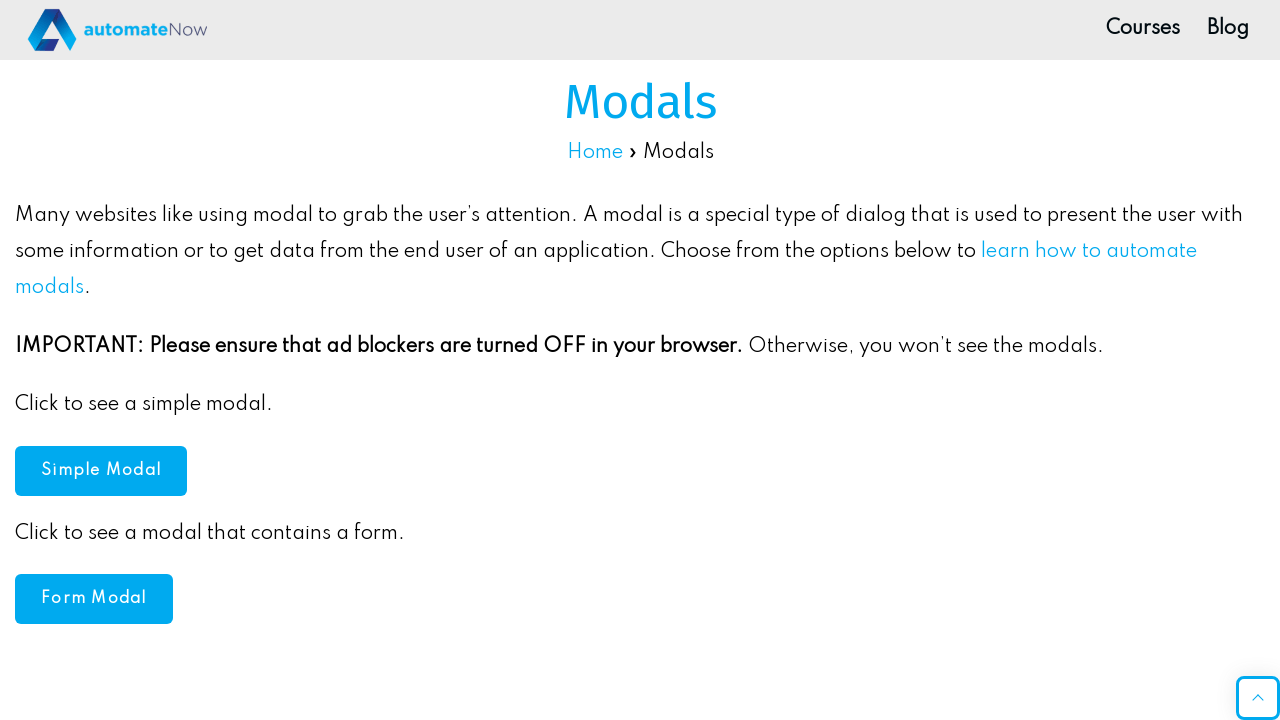

Clicked to open the form modal at (94, 599) on #formModal
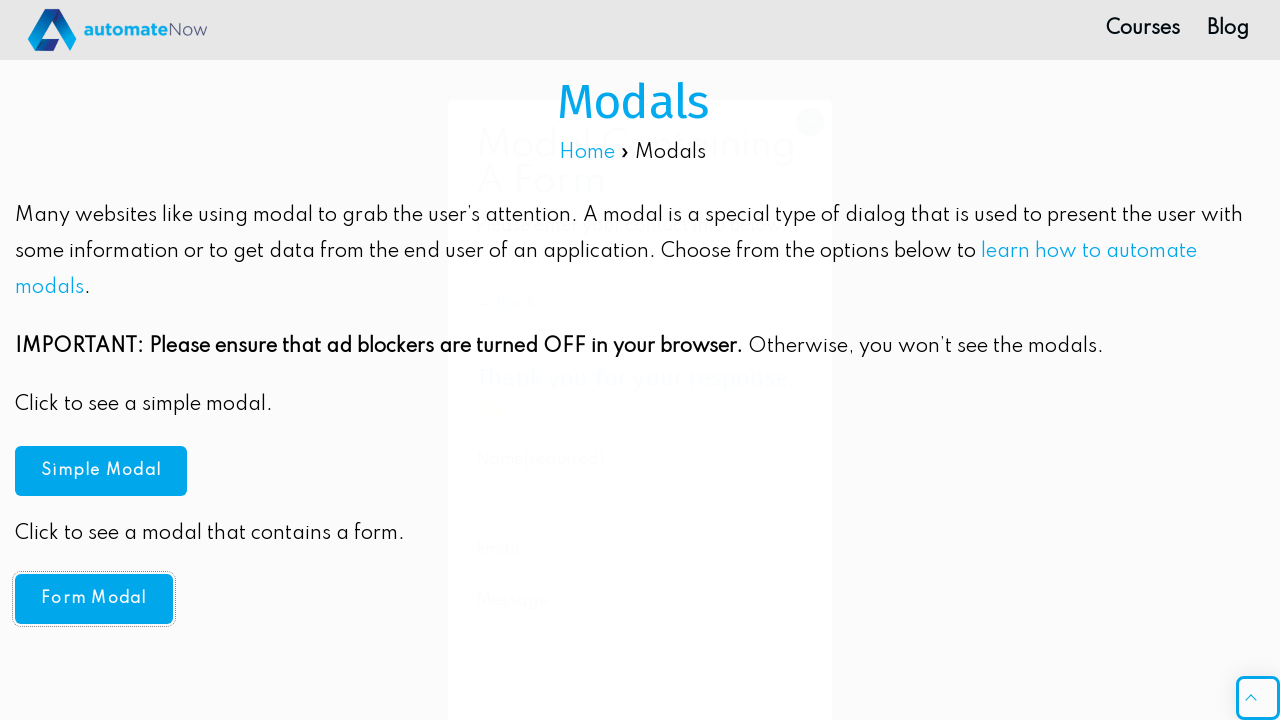

Modal loaded and name field is visible
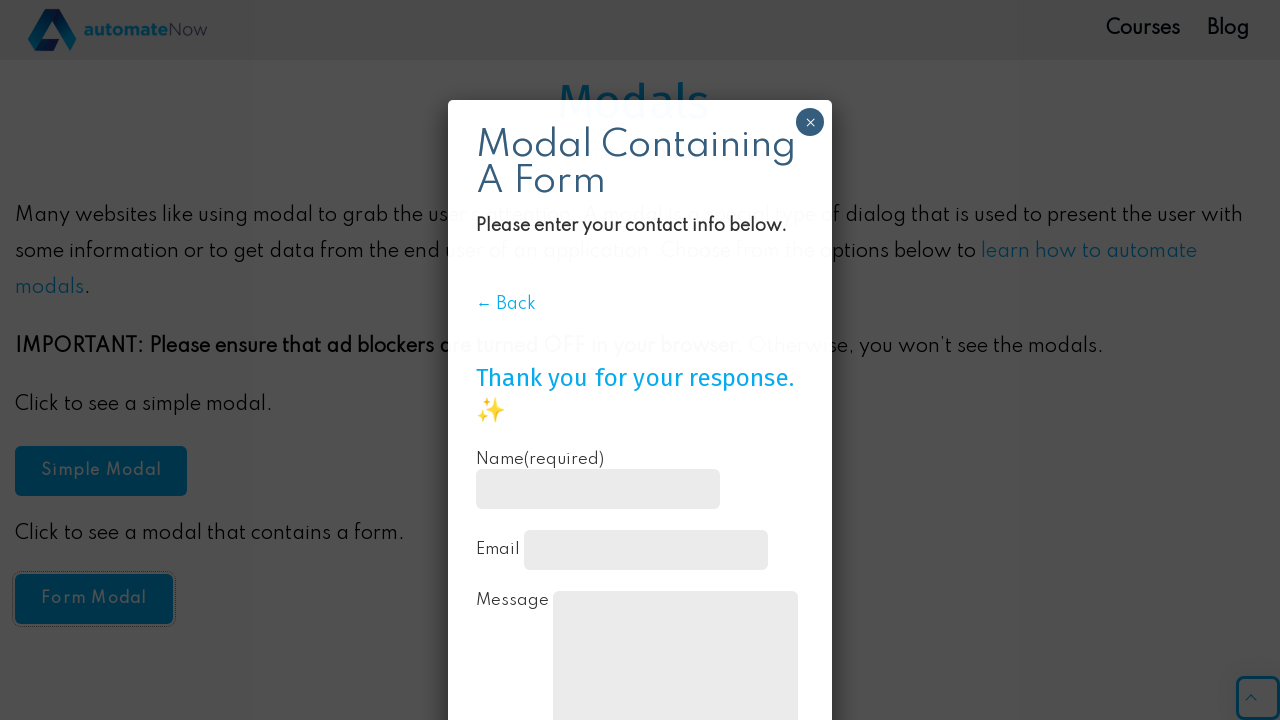

Entered 'TestUser' in the name field on #g1051-name
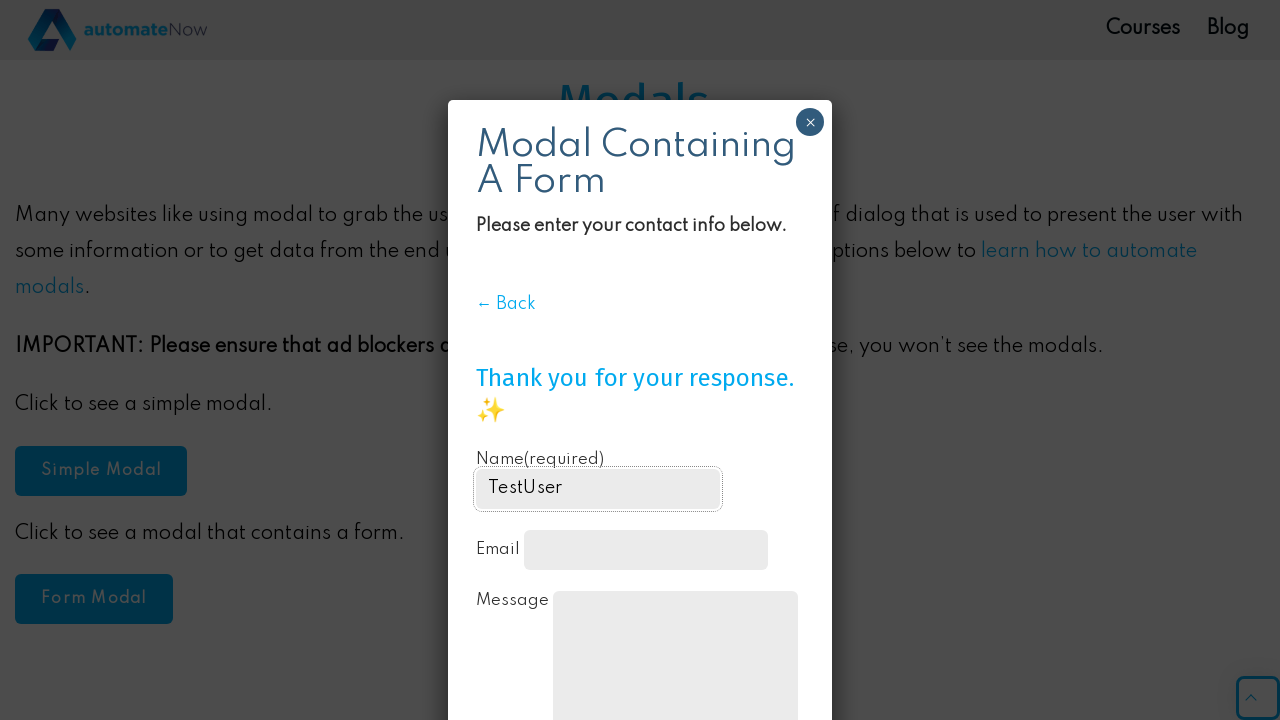

Clicked close button to close the modal at (810, 122) on xpath=//div[@id='popmake-674']//button[@aria-label='Close']
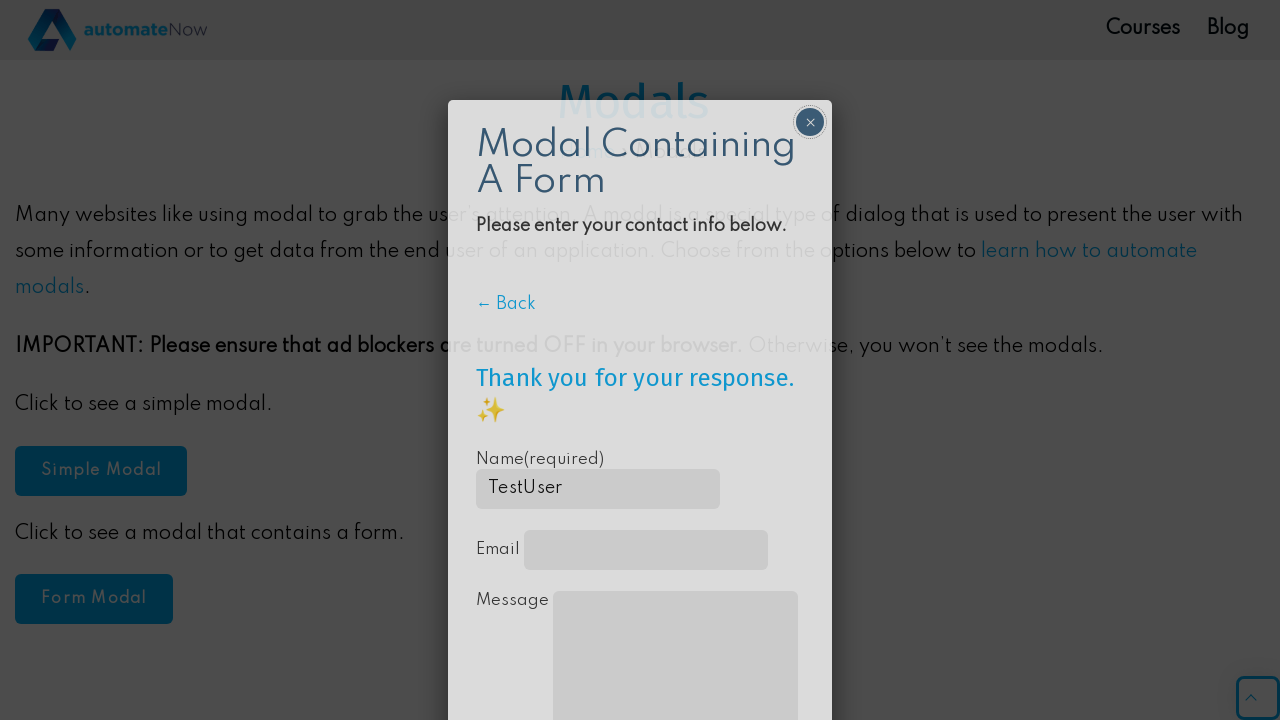

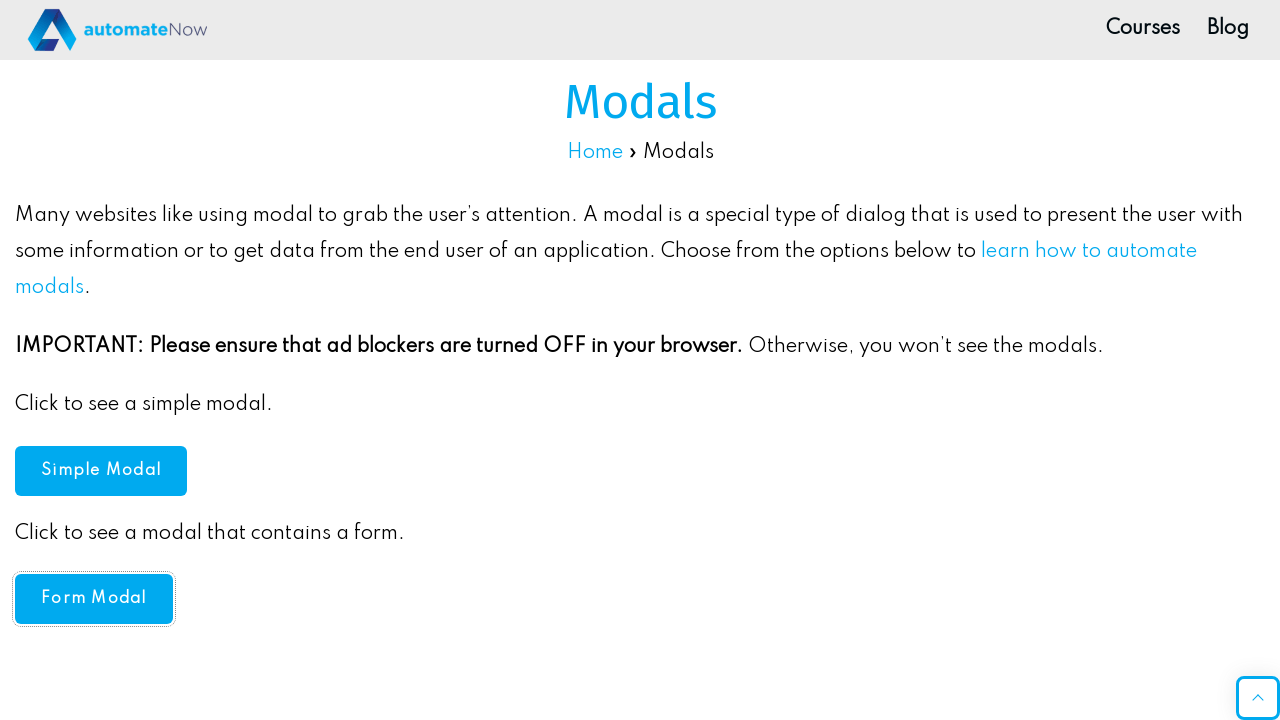